Navigates to a blog page and searches for a post by filling the search box and pressing Enter

Starting URL: https://practice.sdetunicorns.com/blog/

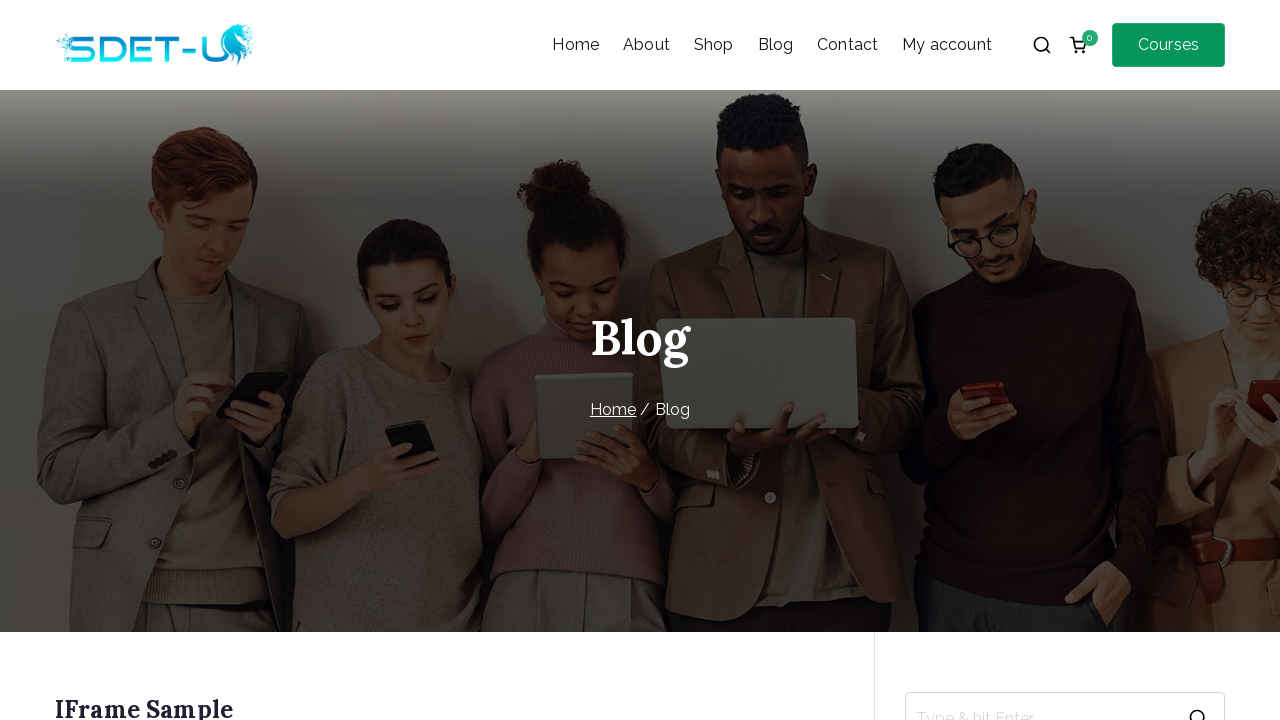

Filled search box with 'automation testing' on internal:role=searchbox[name="Search for:"i]
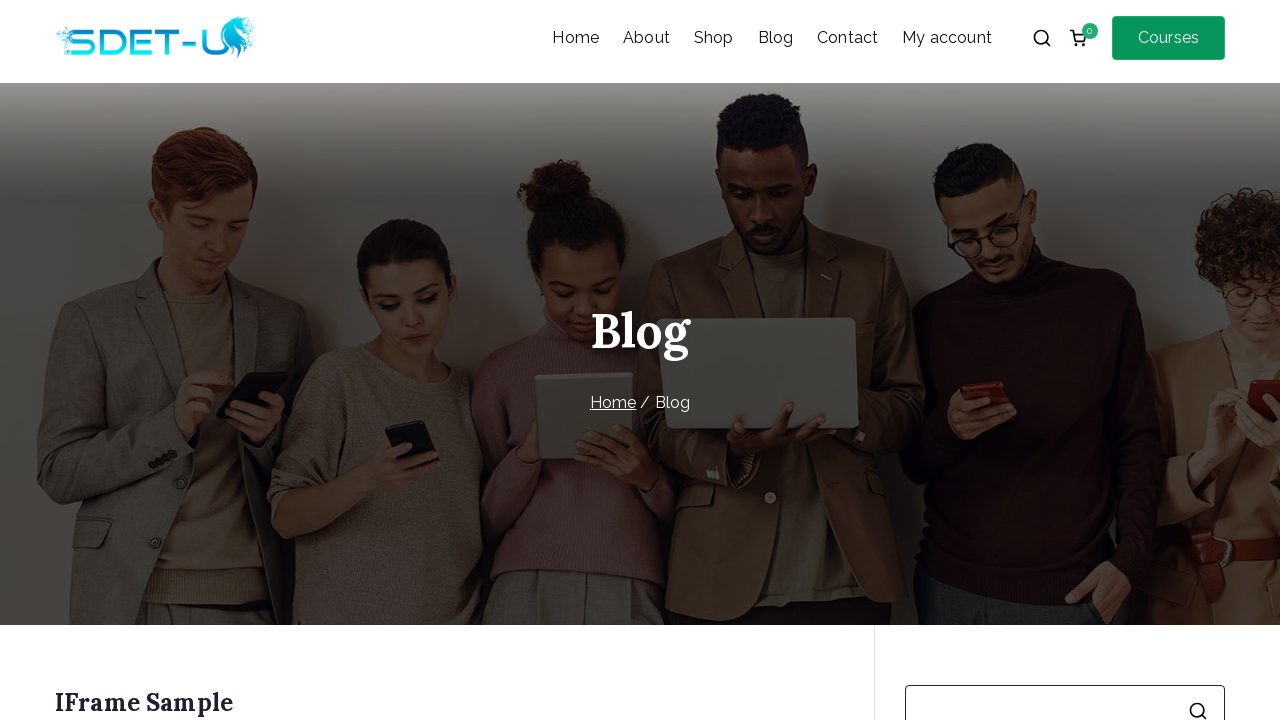

Pressed Enter to submit search
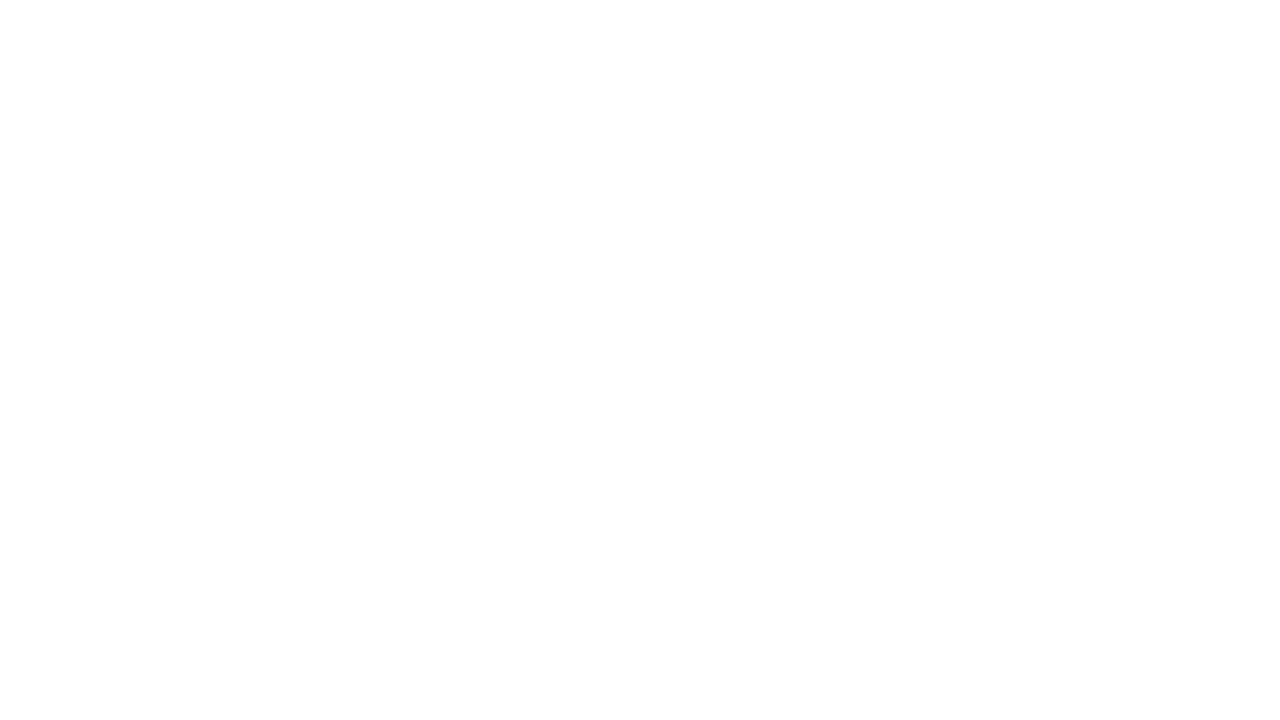

Search results loaded and network idle
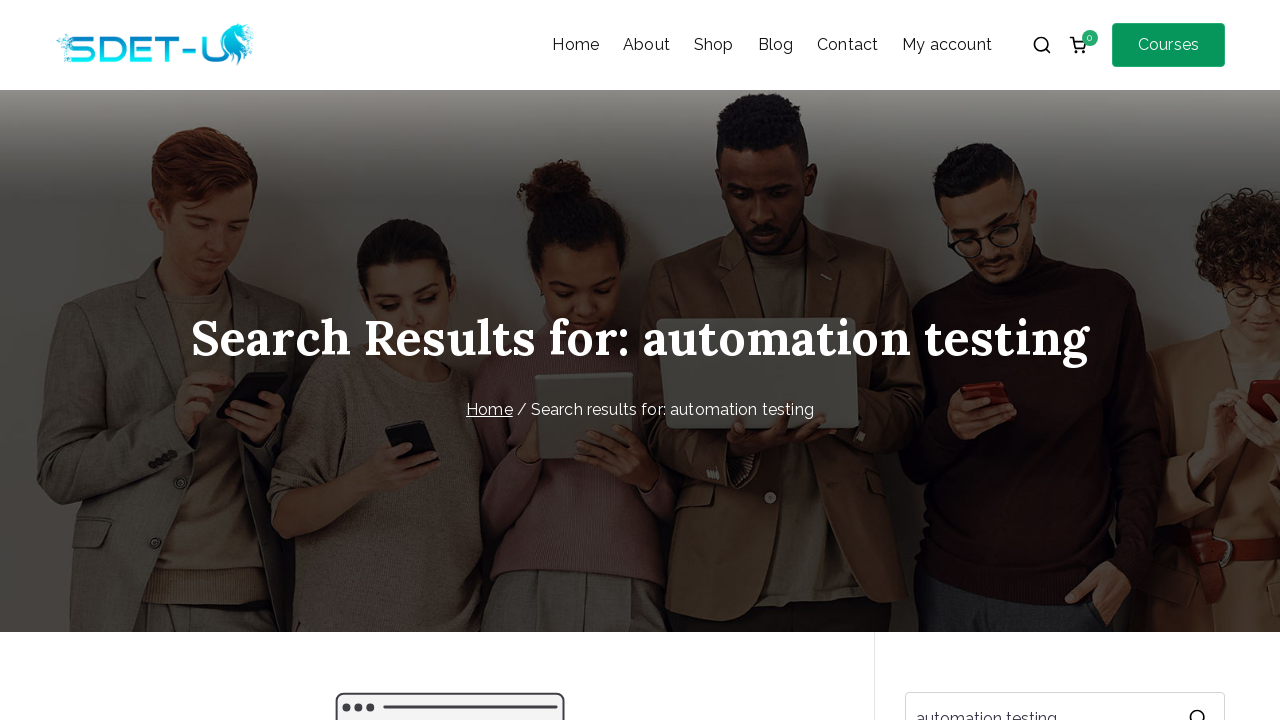

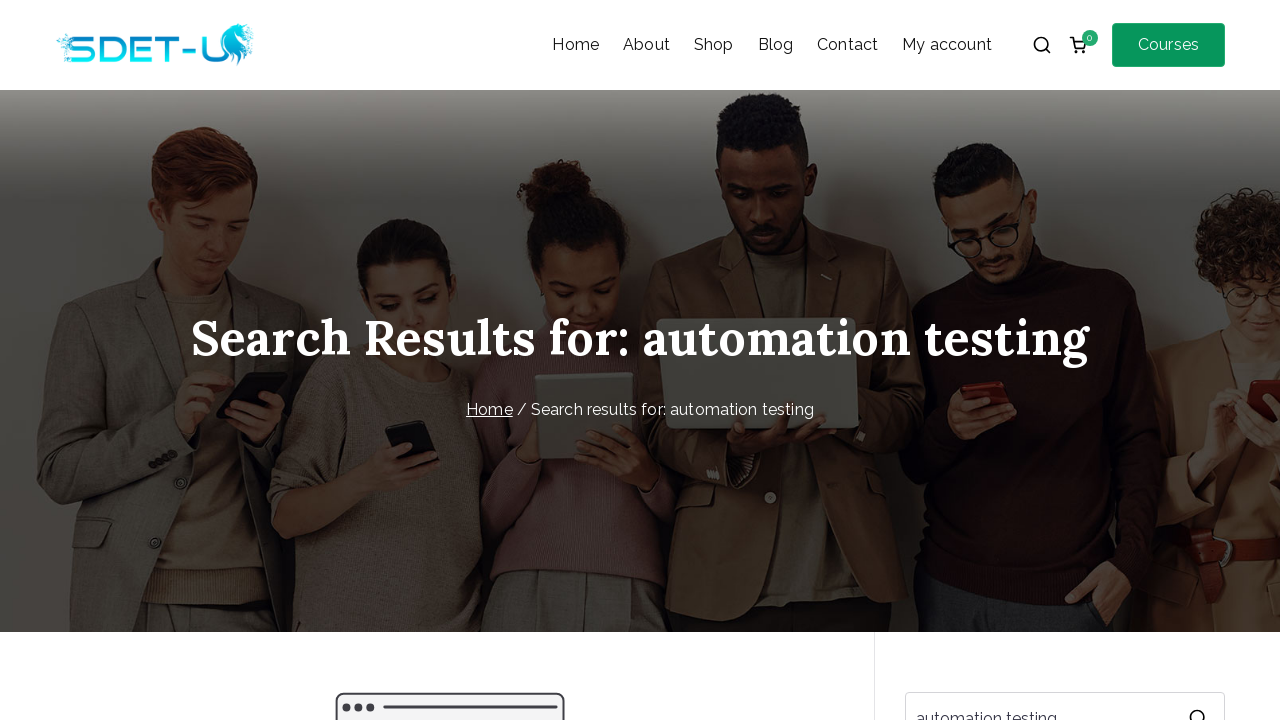